Tests drag and drop functionality by dragging element from column A to column B on a demo page

Starting URL: https://the-internet.herokuapp.com/drag_and_drop

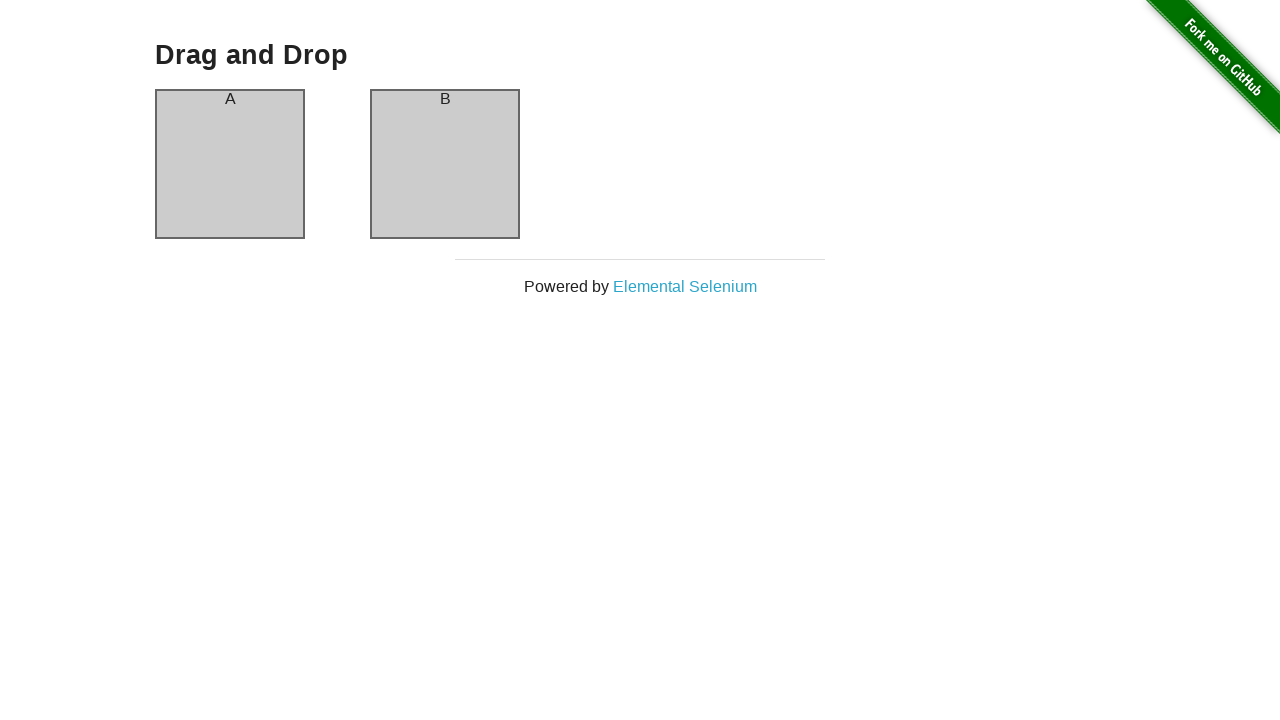

Waited for column A to be visible
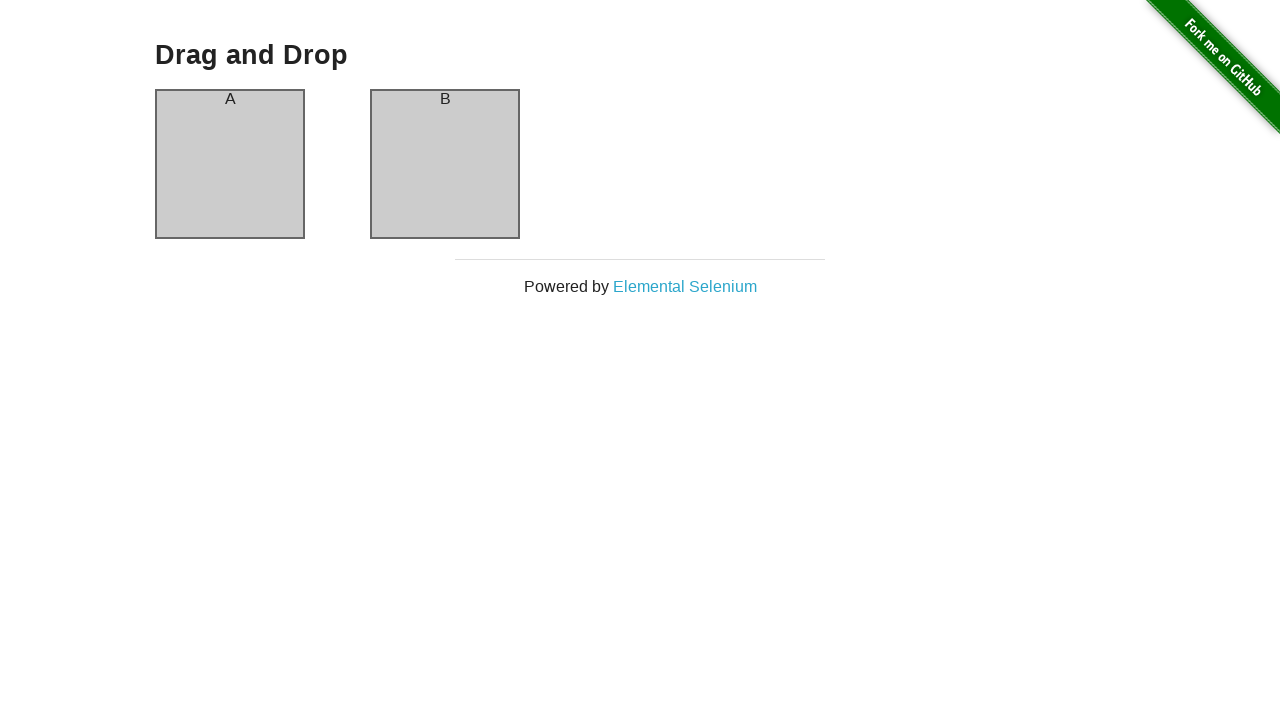

Waited for column B to be visible
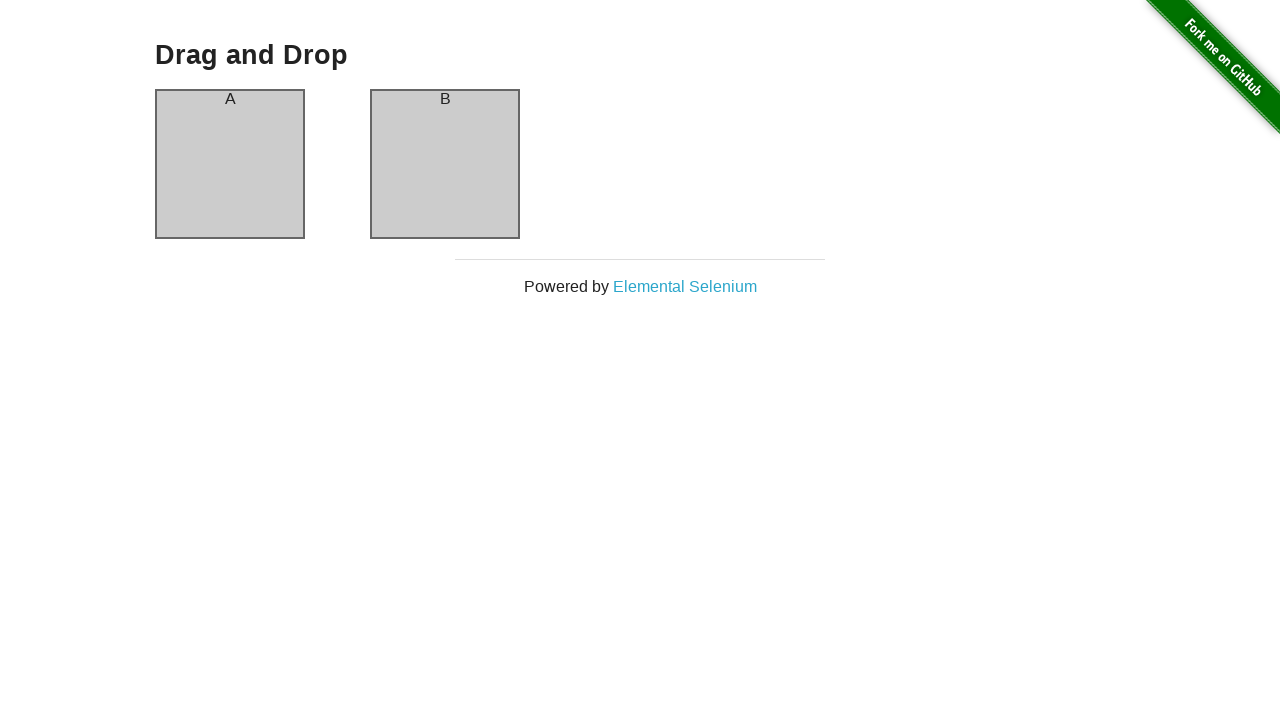

Located source element in column A
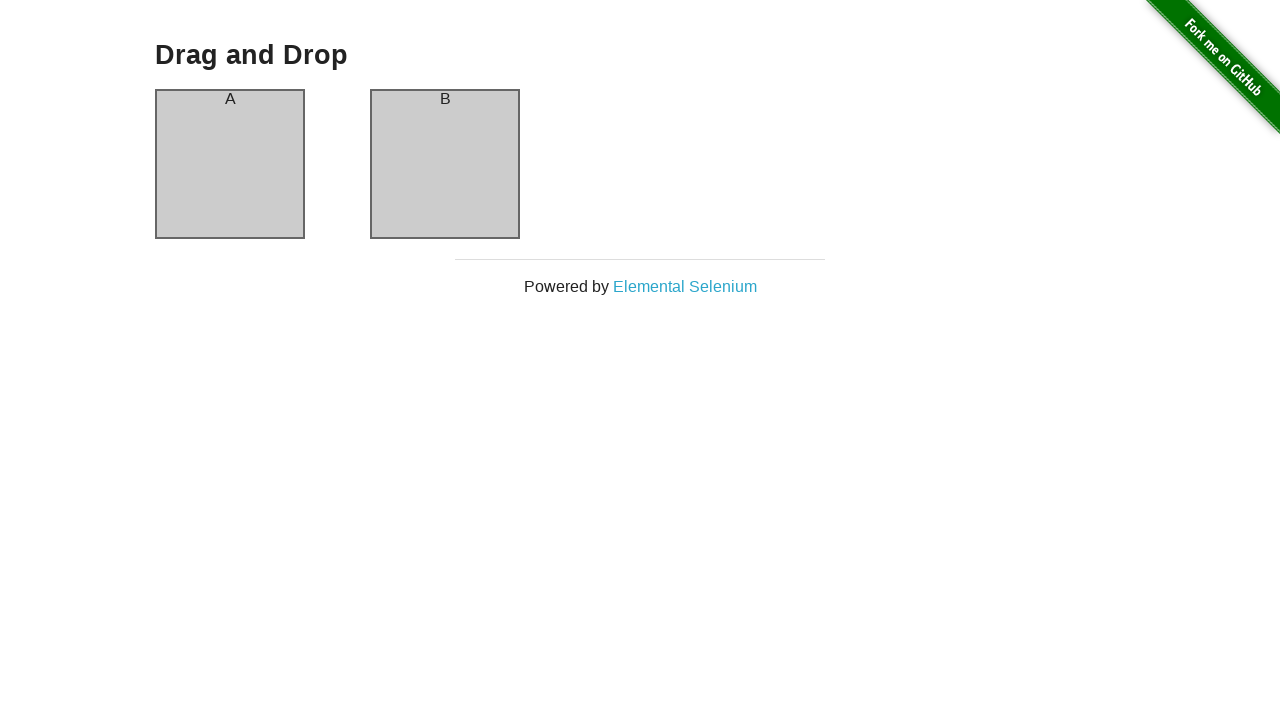

Located target element in column B
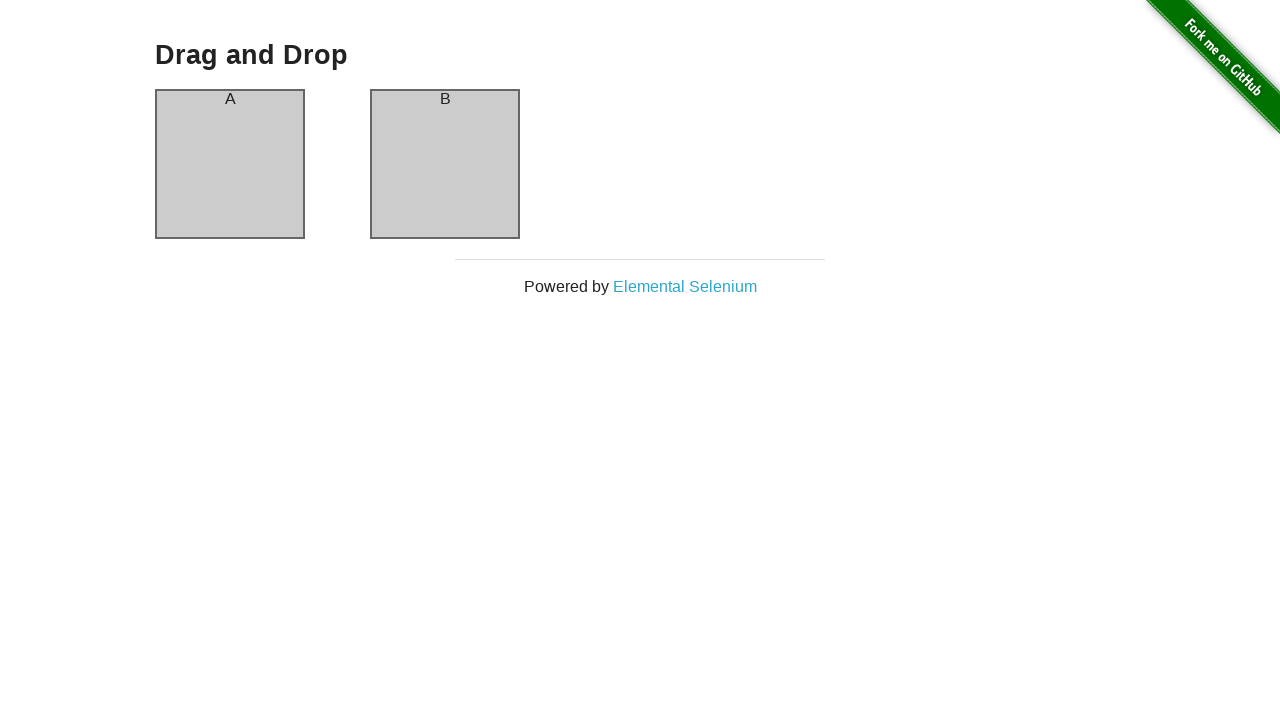

Dragged element from column A to column B at (445, 164)
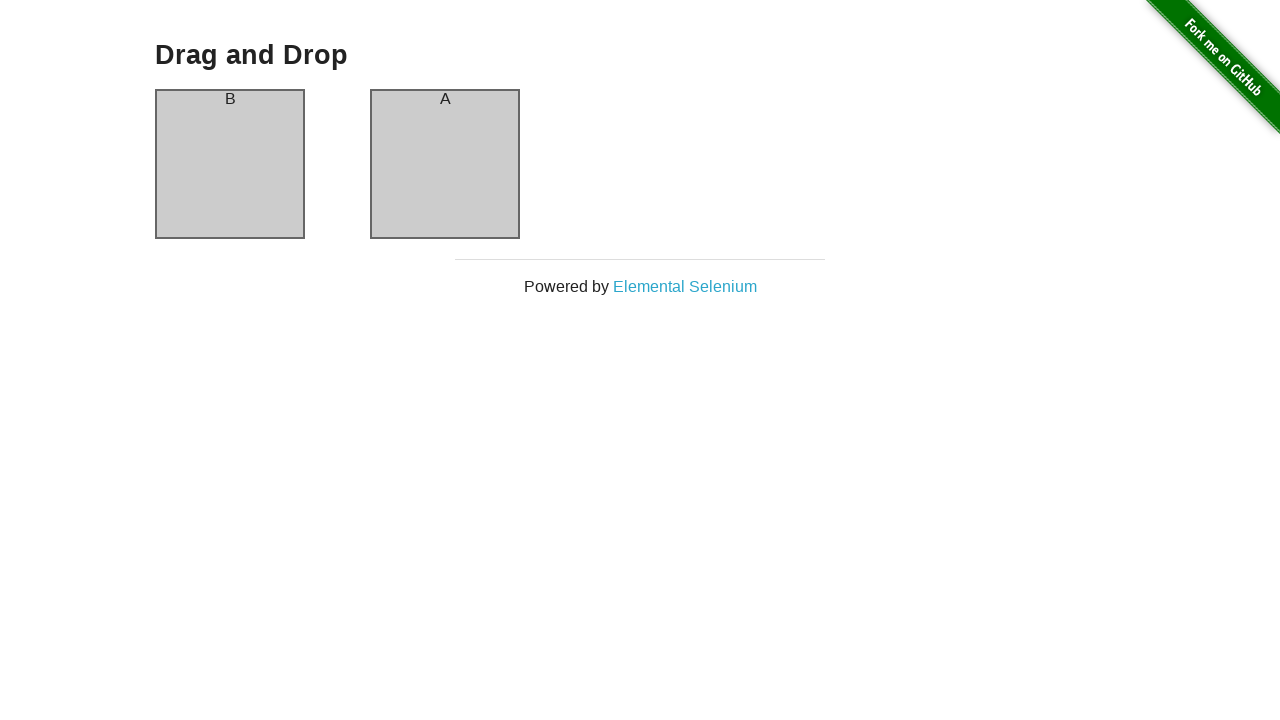

Waited 1 second to observe drag and drop result
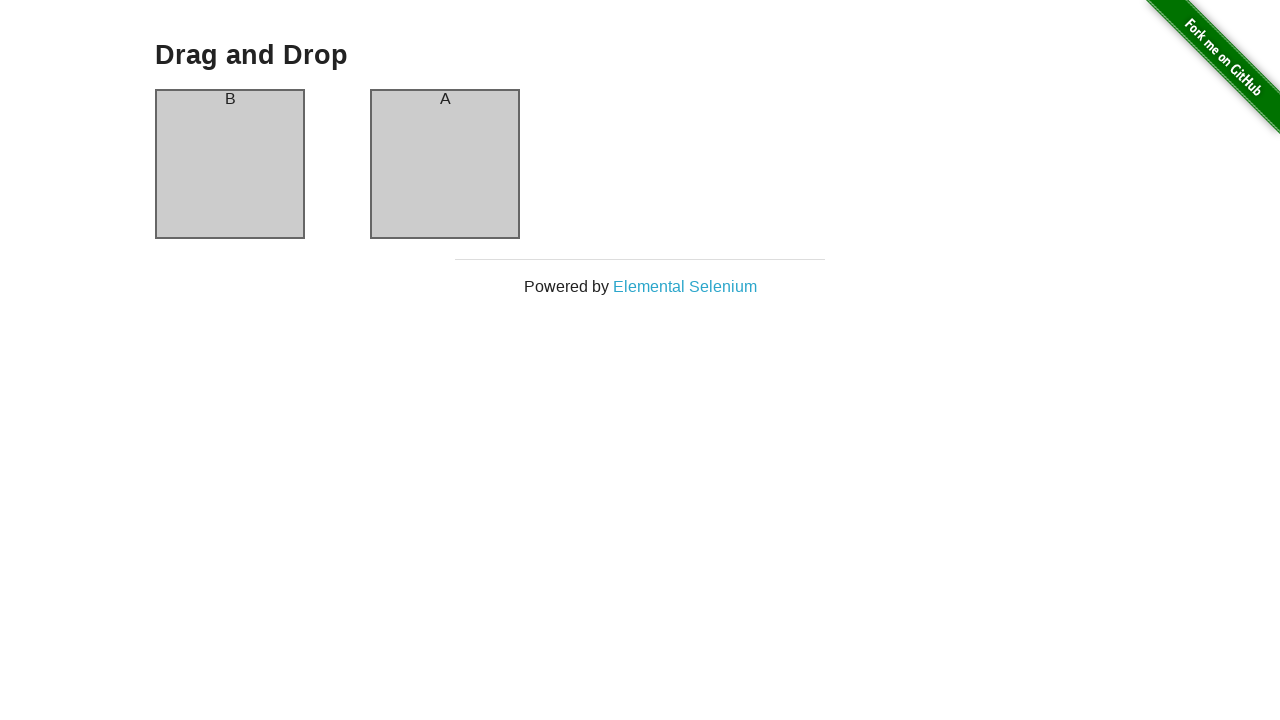

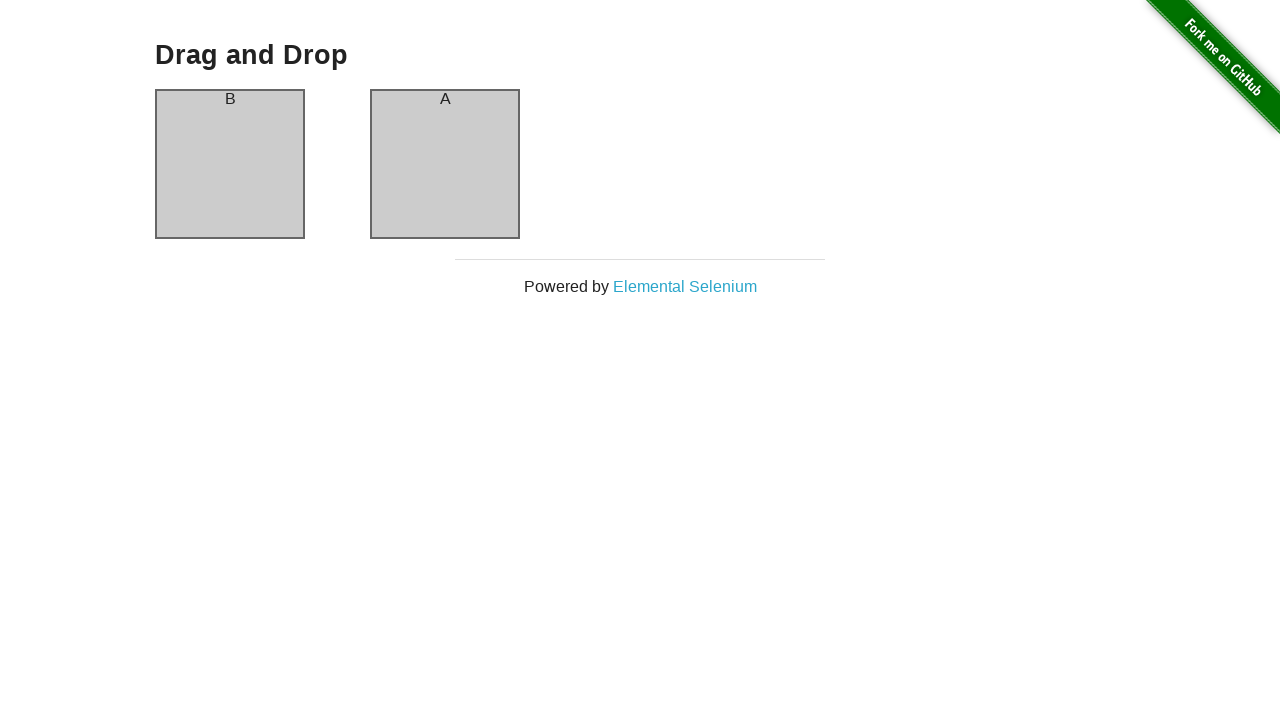